Tests navigation from Redmine main page to the Download page, then clicks the GitHub source code link and verifies it navigates to the Redmine GitHub repository.

Starting URL: https://www.redmine.org/

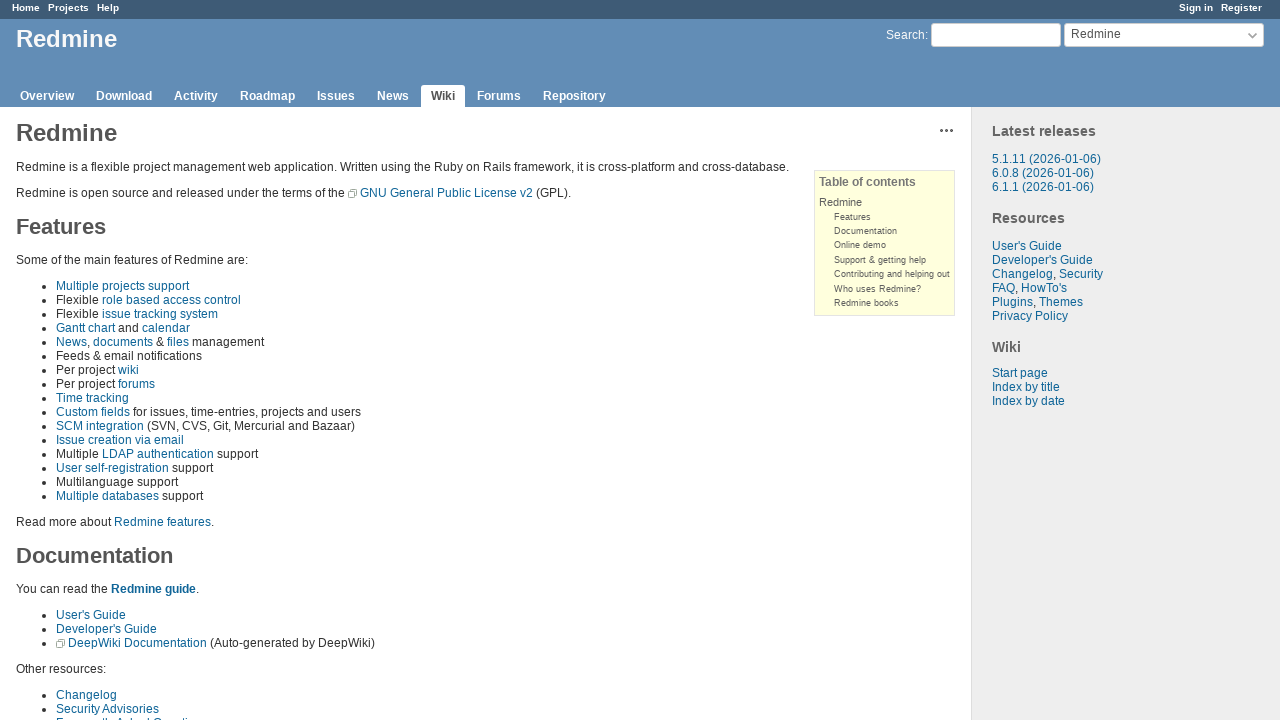

Wiki link is visible in header
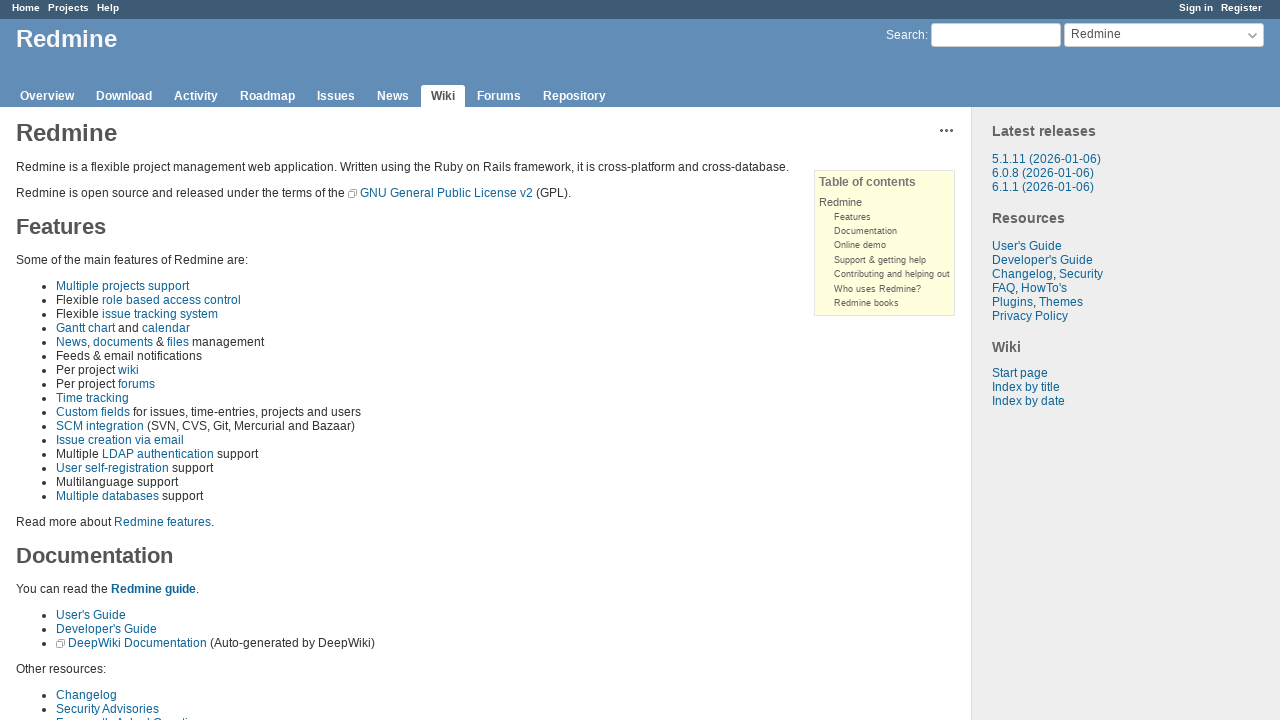

Clicked Download link in navigation at (124, 96) on a:has-text('Download')
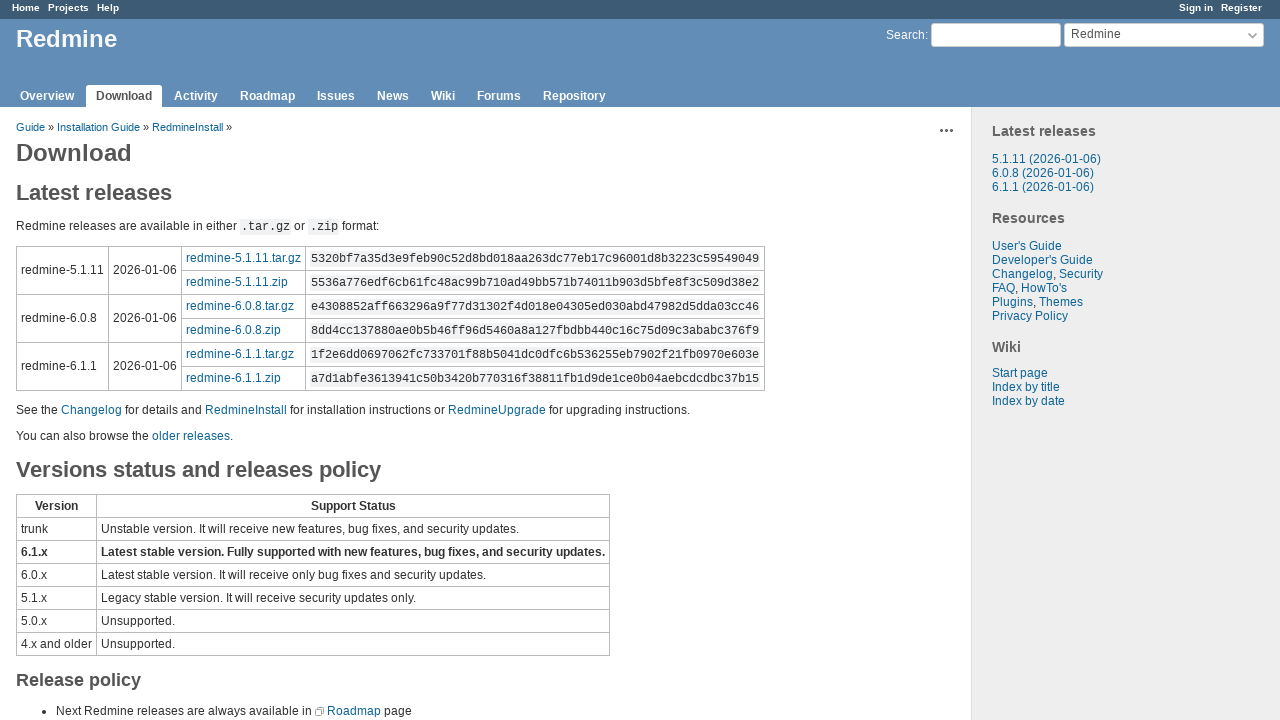

Navigated to Download page
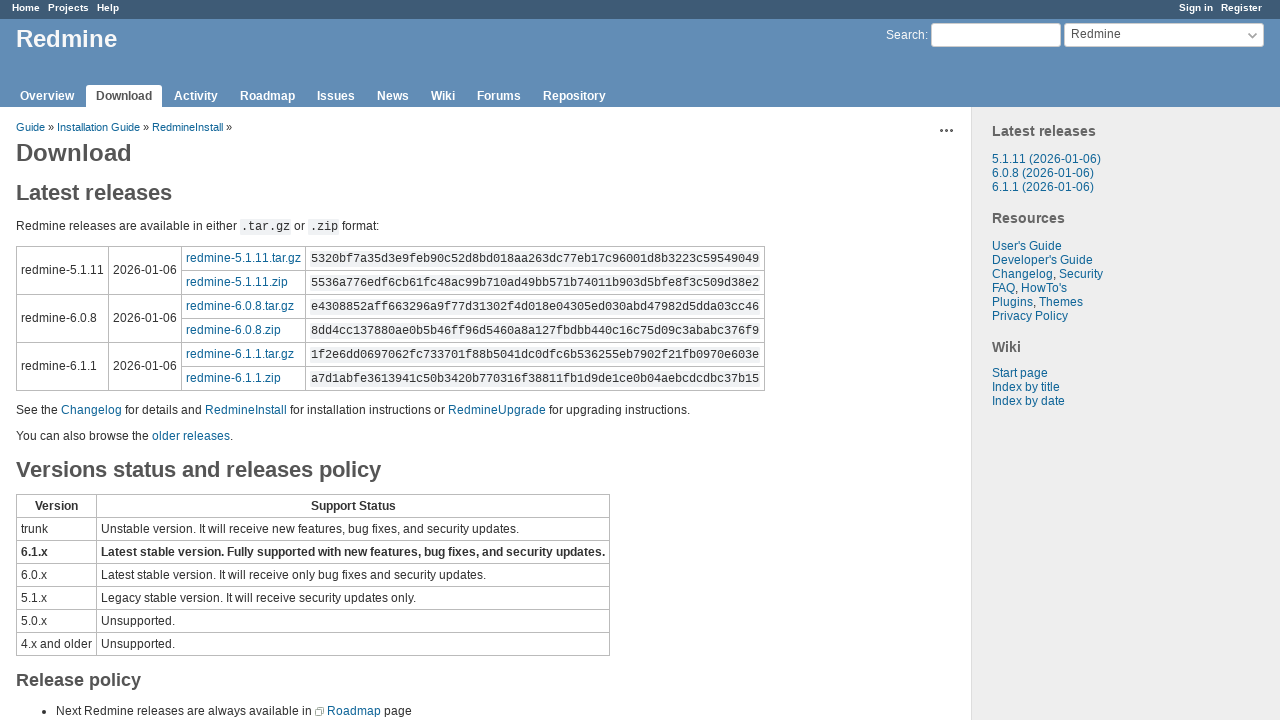

Clicked GitHub source code link at (570, 361) on a[href='https://github.com/redmine/redmine']
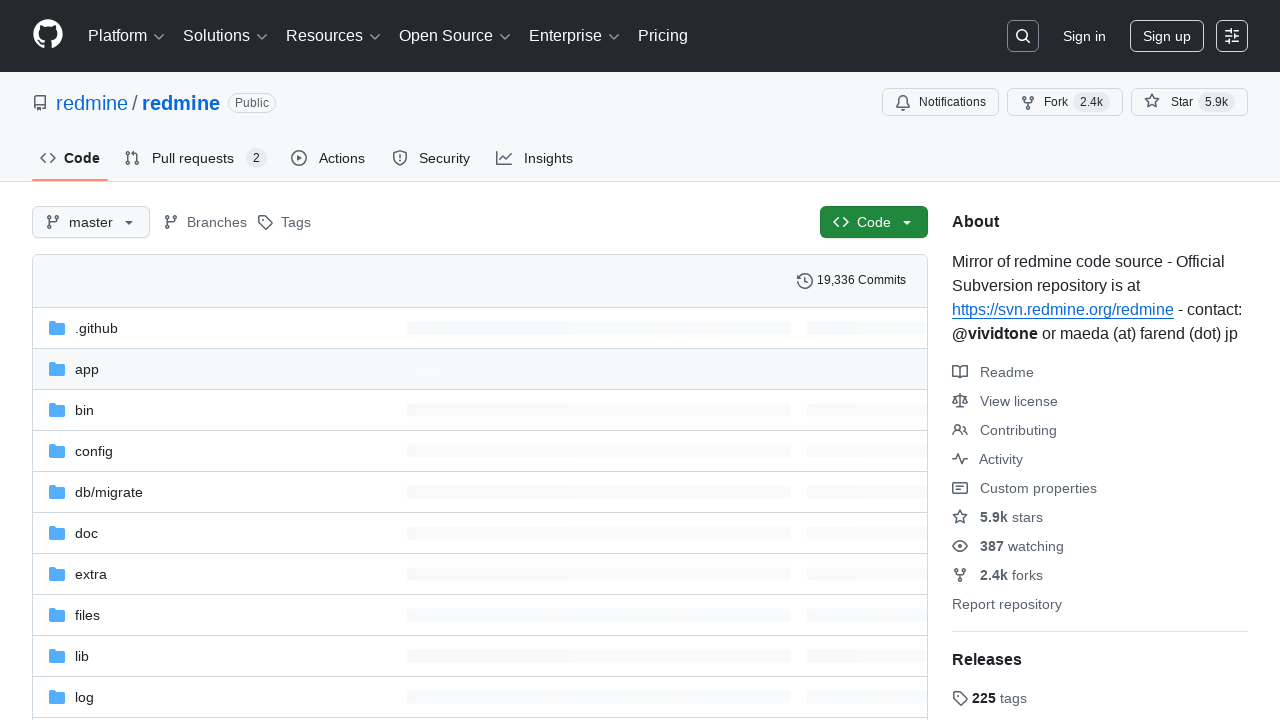

Navigated to Redmine GitHub repository
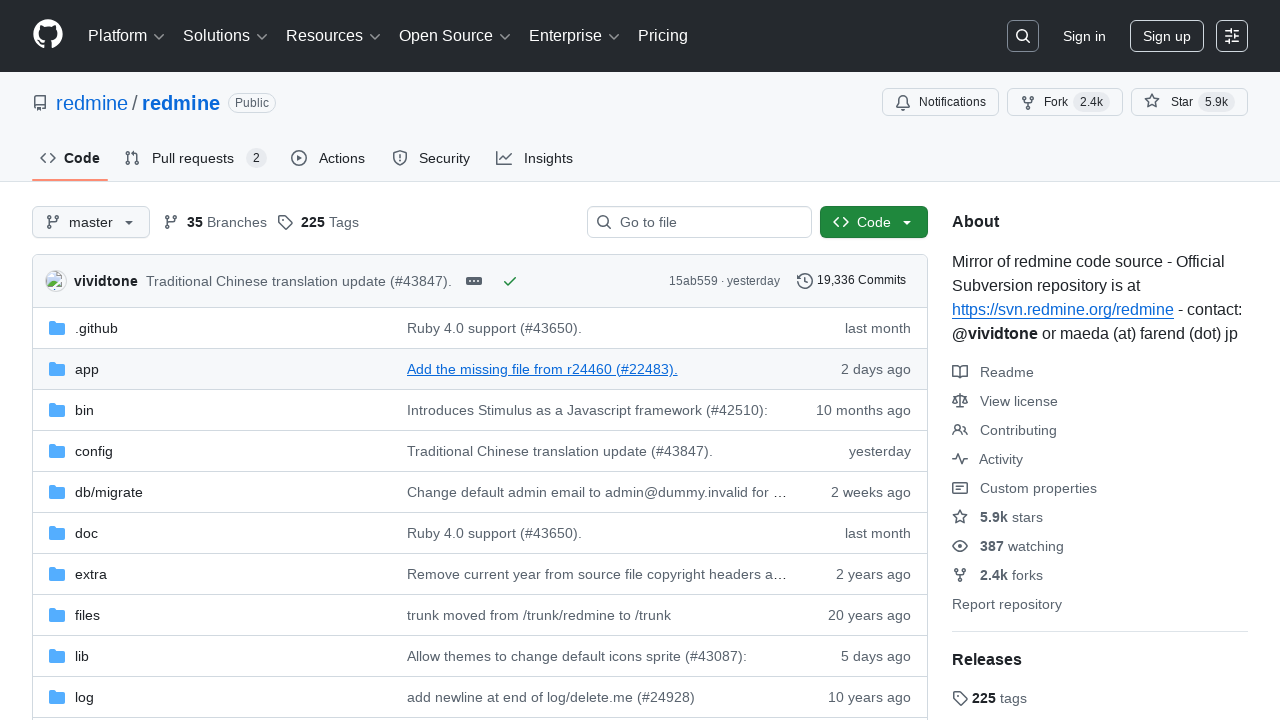

GitHub Code button is visible on repository page
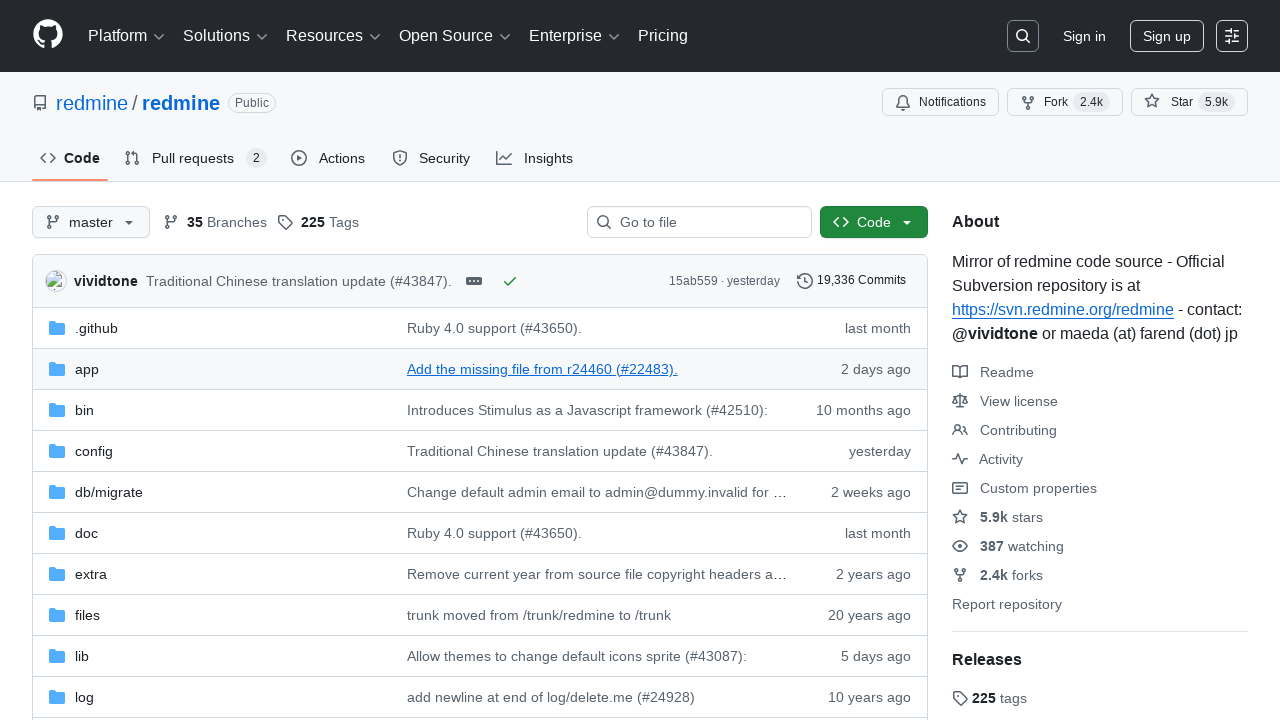

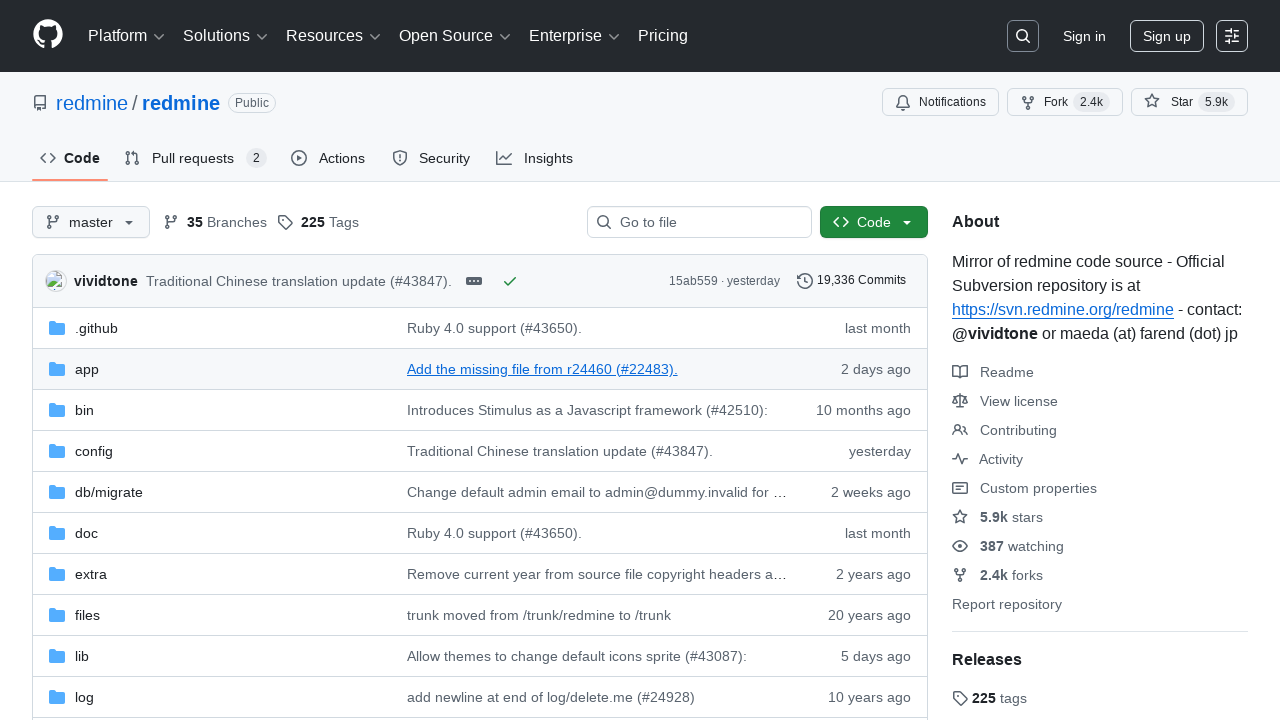